Tests element focus by clicking on search and verifying the input field receives focus

Starting URL: https://webdriver.io

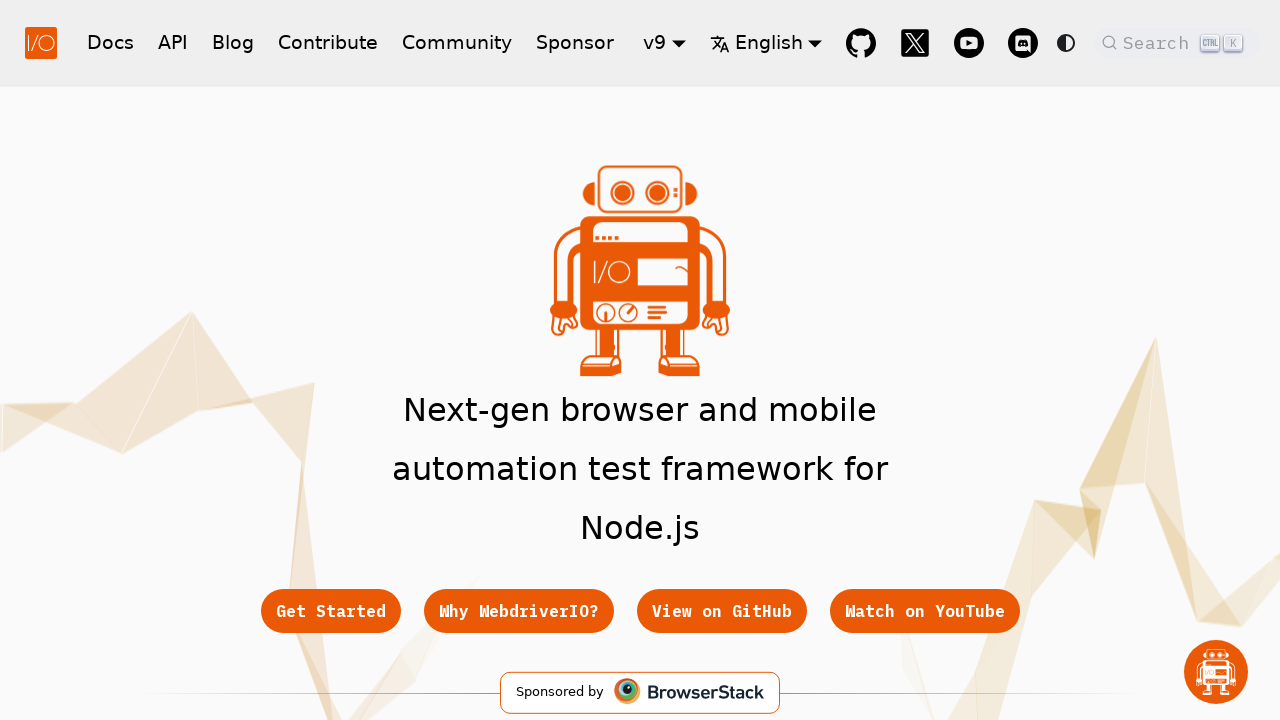

Clicked search button placeholder to open search modal at (1159, 42) on xpath=//span[@class='DocSearch-Button-Placeholder']
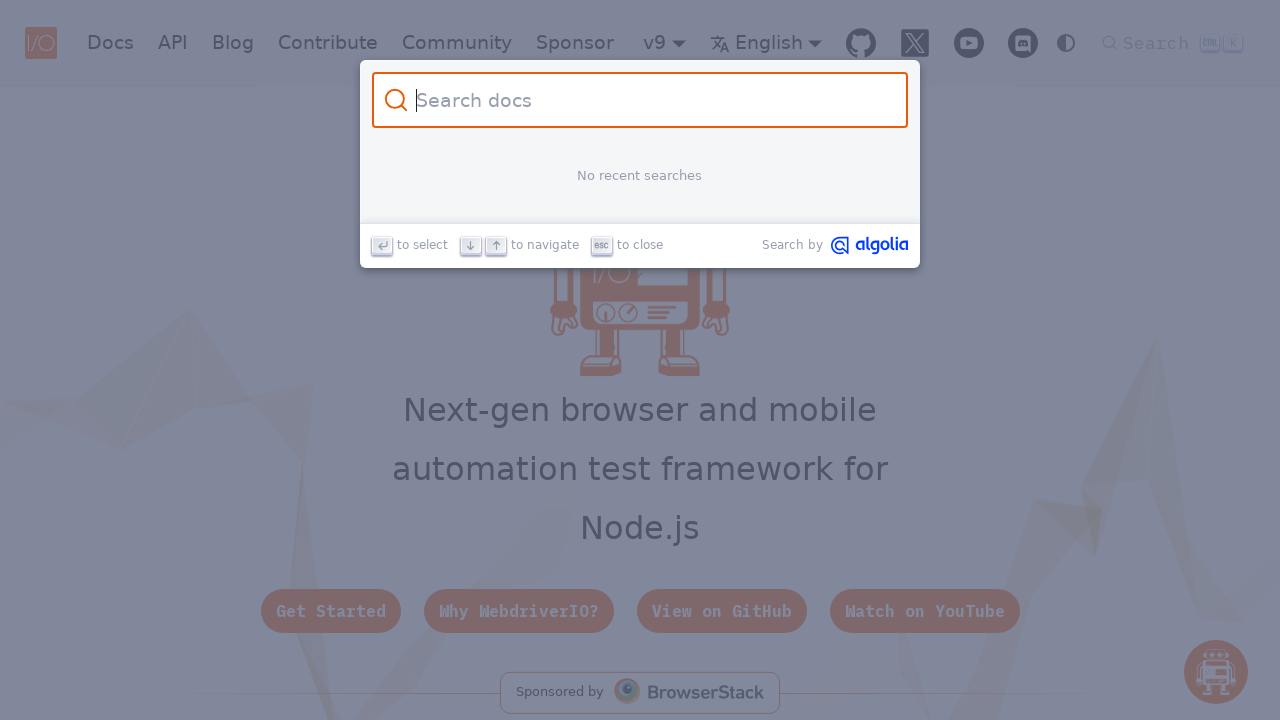

Clicked search input field in modal at (652, 100) on xpath=//input[@id='docsearch-input']
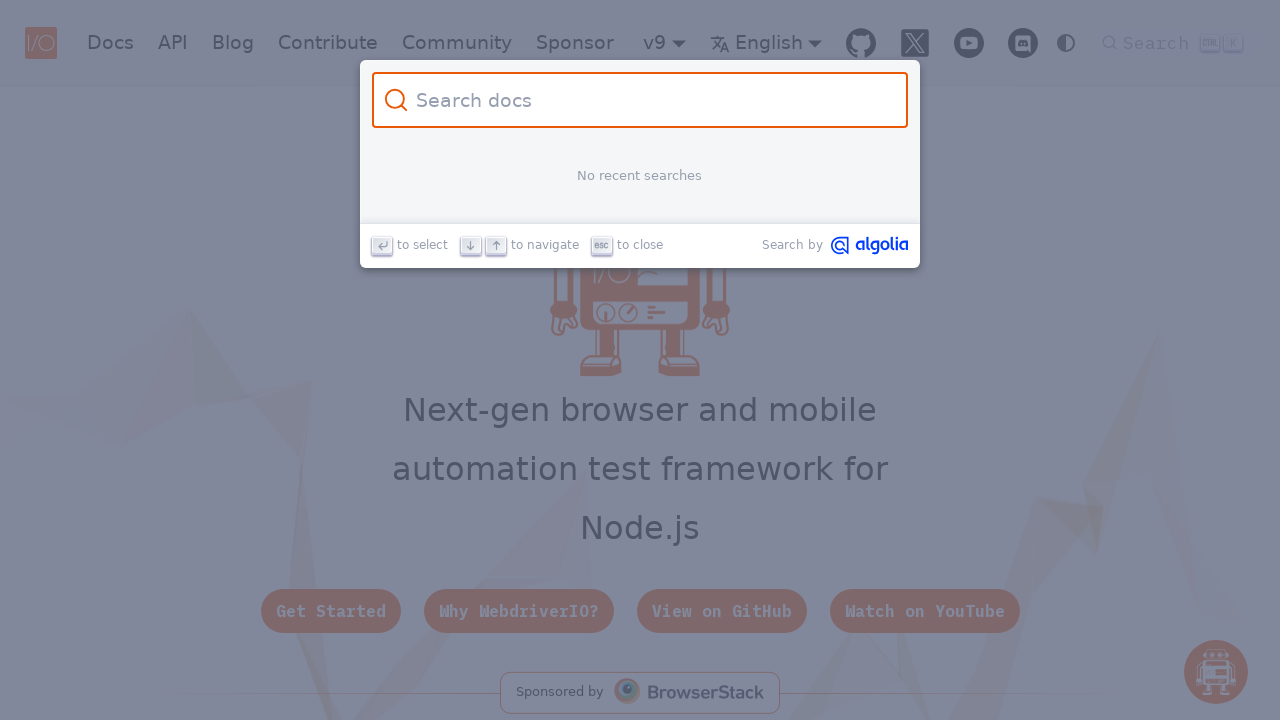

Verified search input focus status: True
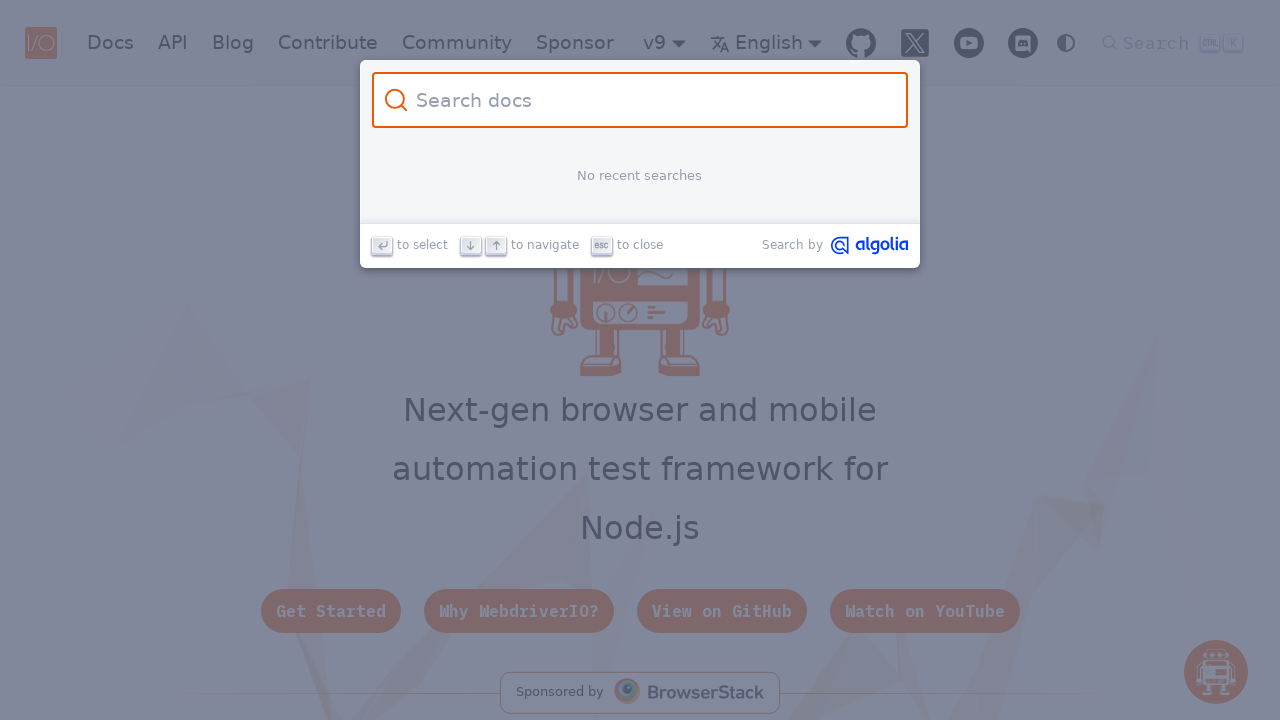

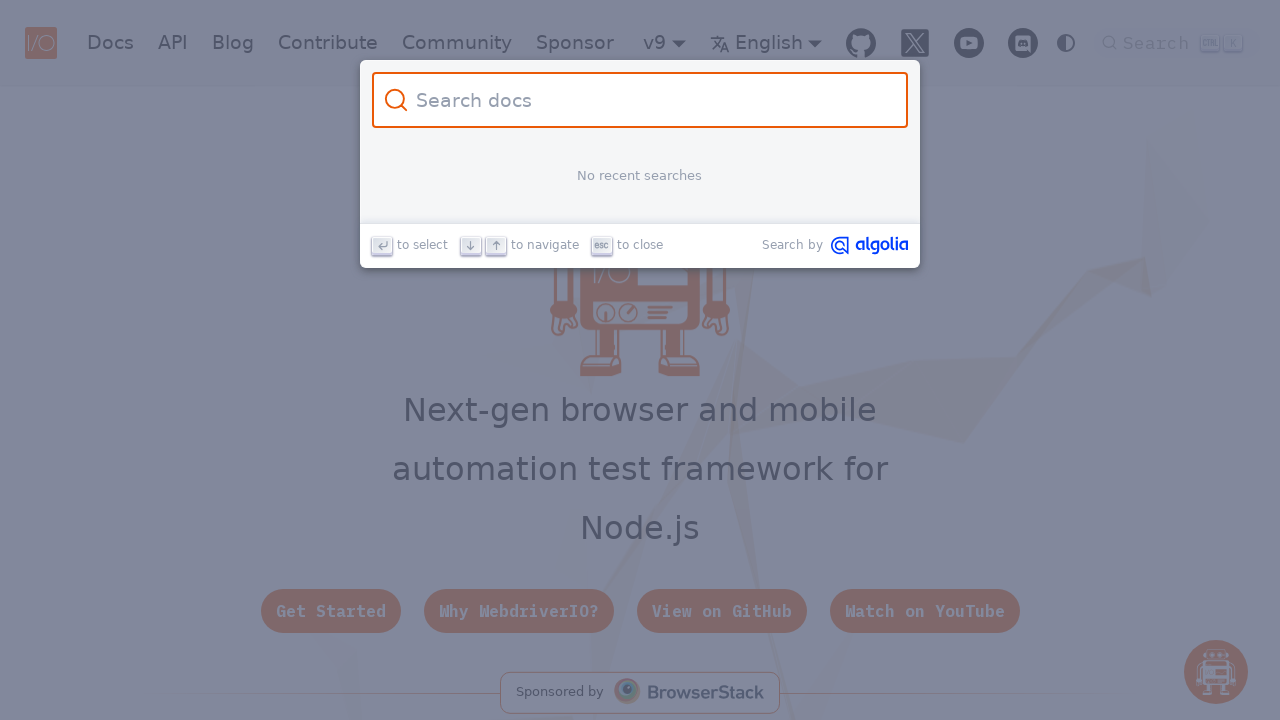